Tests checkbox selection for friends and family option on a travel booking form

Starting URL: https://rahulshettyacademy.com/dropdownsPractise/

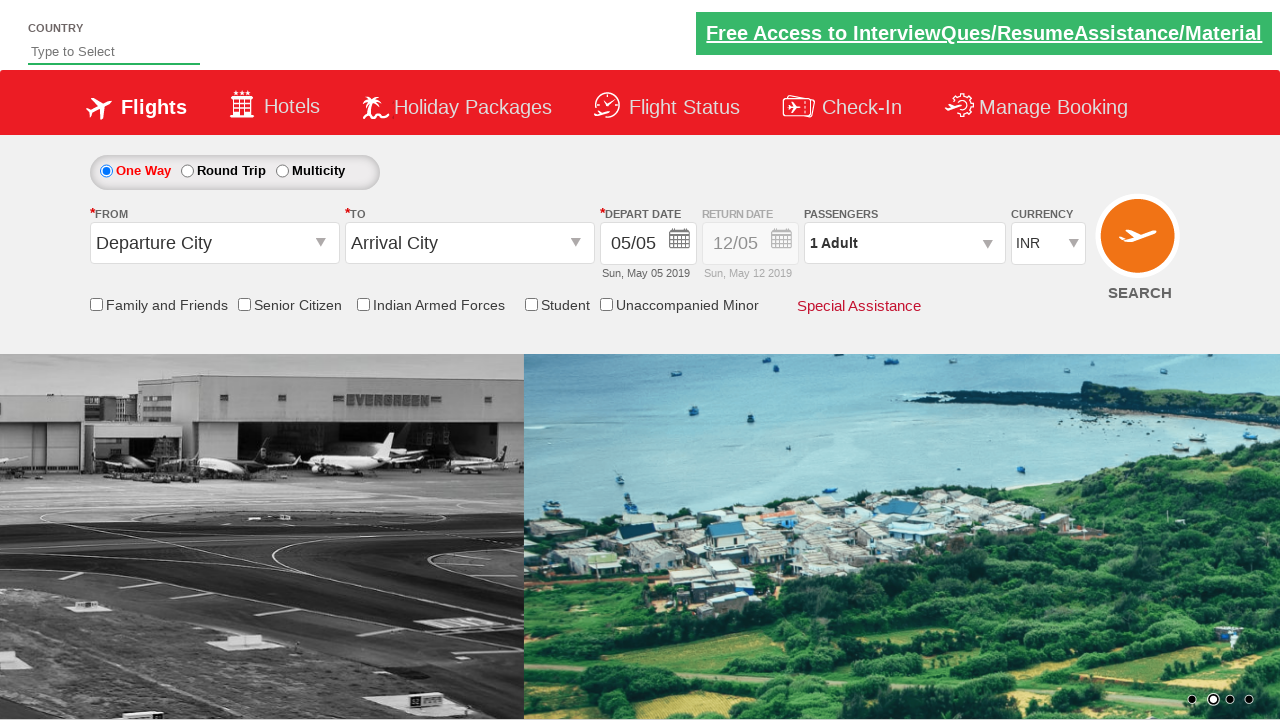

Located friends and family checkbox element
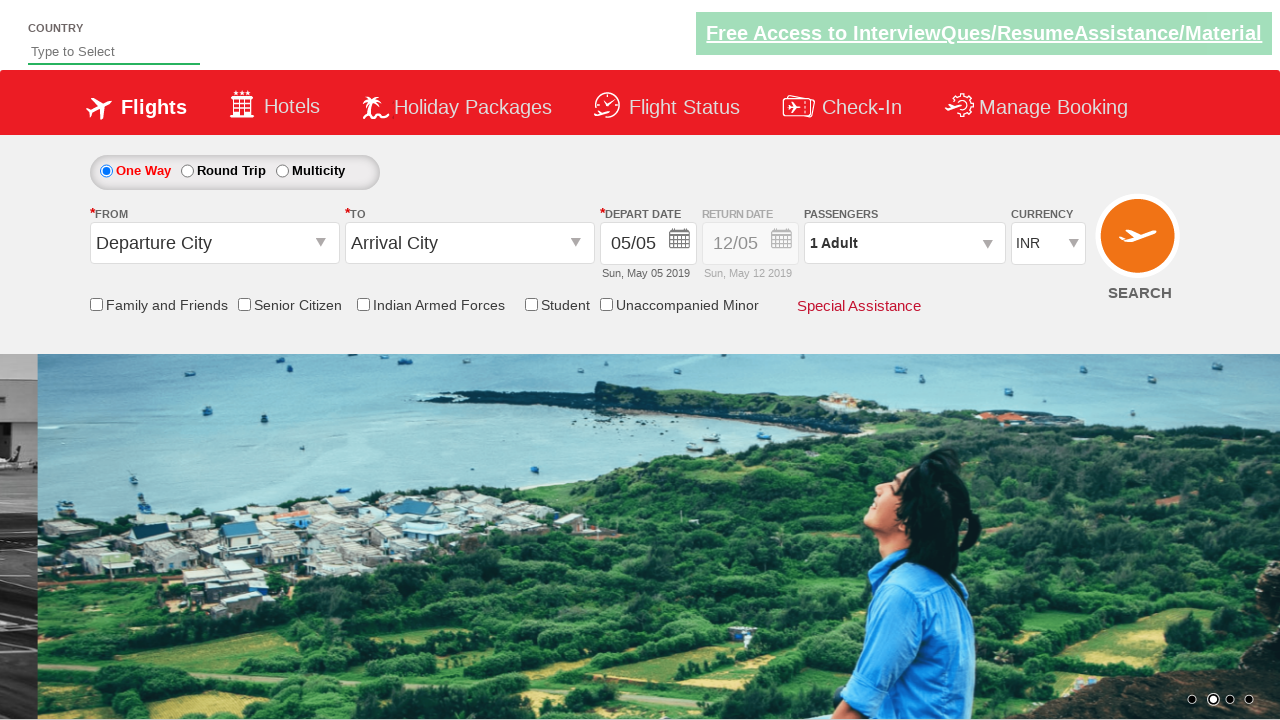

Clicked friends and family checkbox to select the option at (96, 304) on input[id*='friendsandfamily']
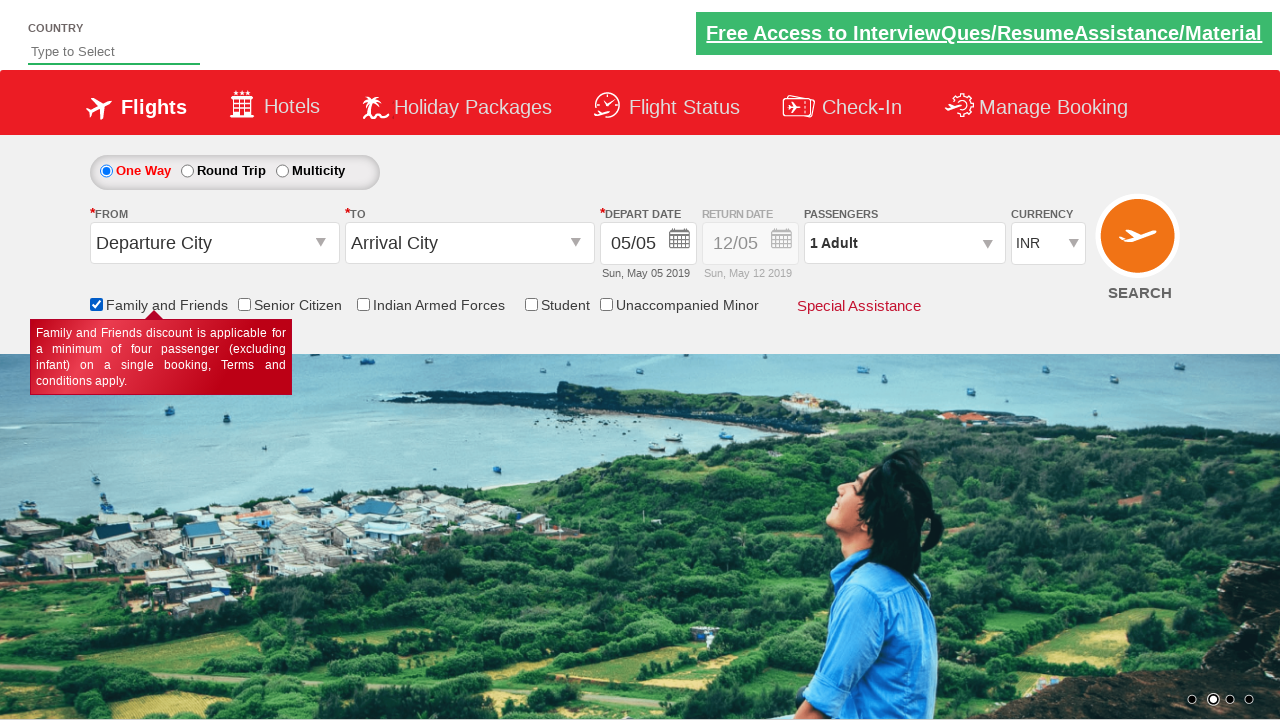

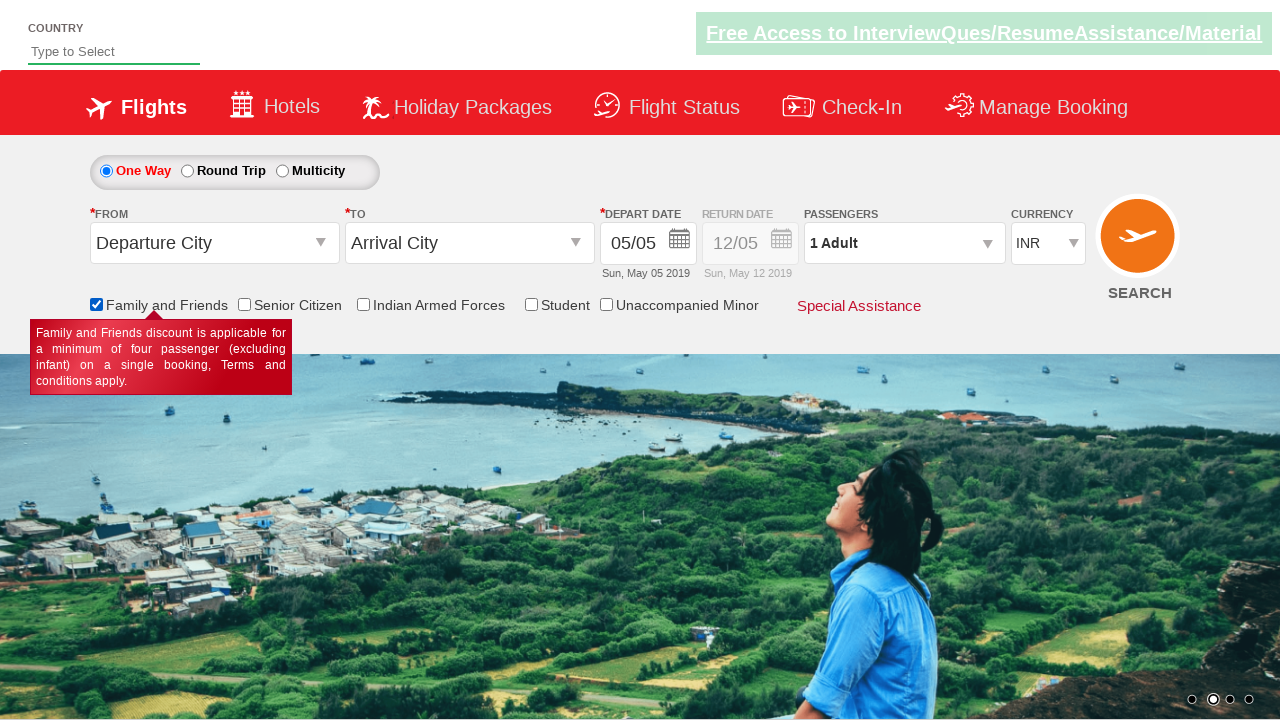